Tests keyboard actions on a text comparison website by entering text in the first field, copying it using keyboard shortcuts, and pasting it into the second field

Starting URL: https://text-compare.com/

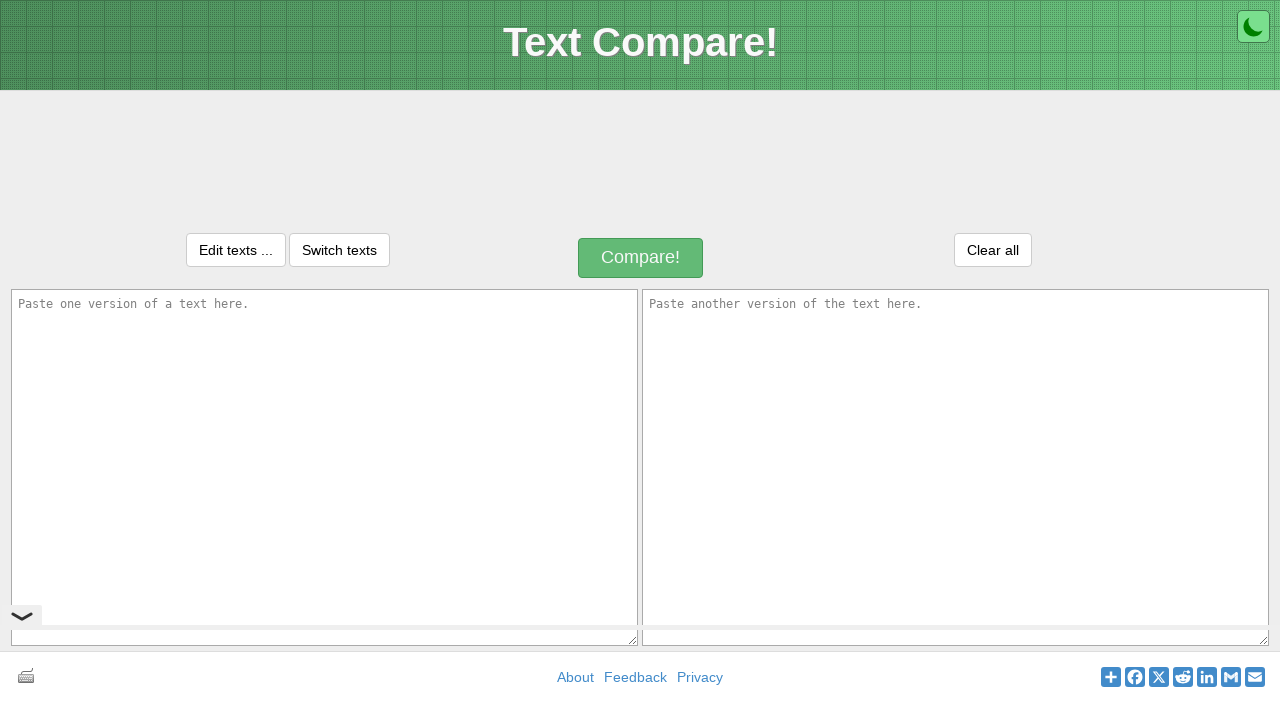

Entered 'WELCOME TO ZELARSOFT' in the first textarea on textarea#inputText1
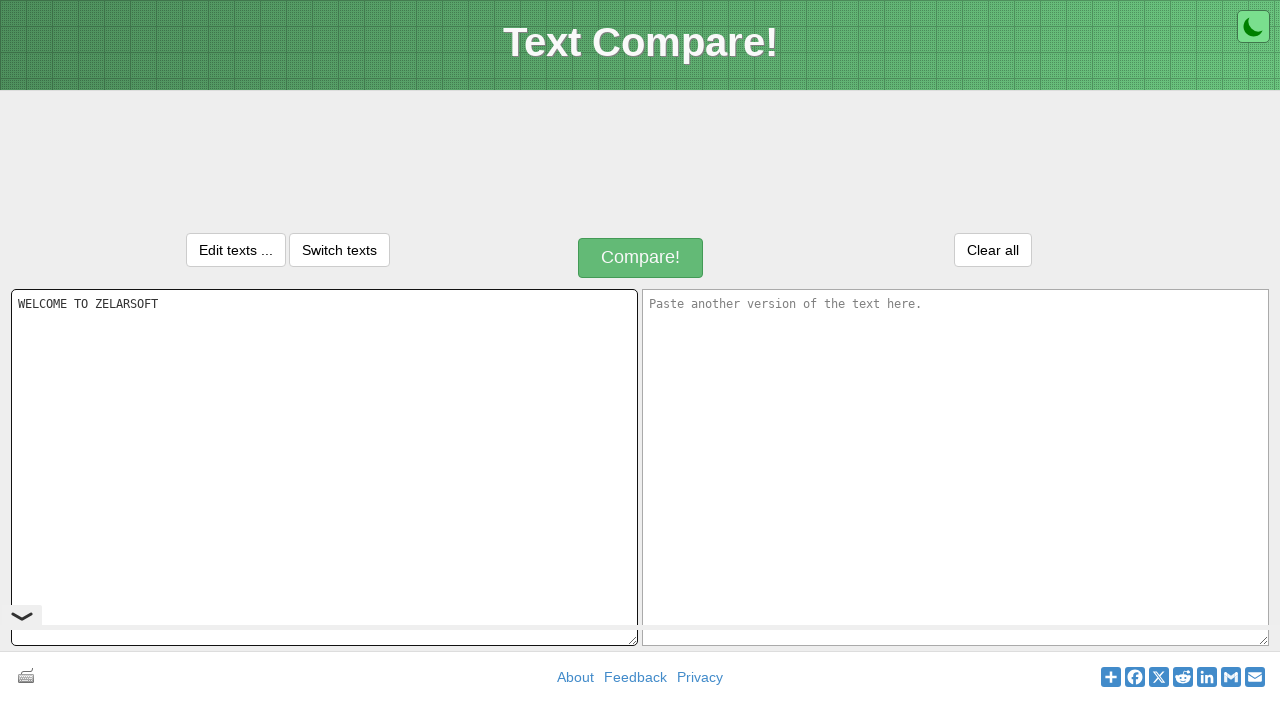

Selected all text using Ctrl+A
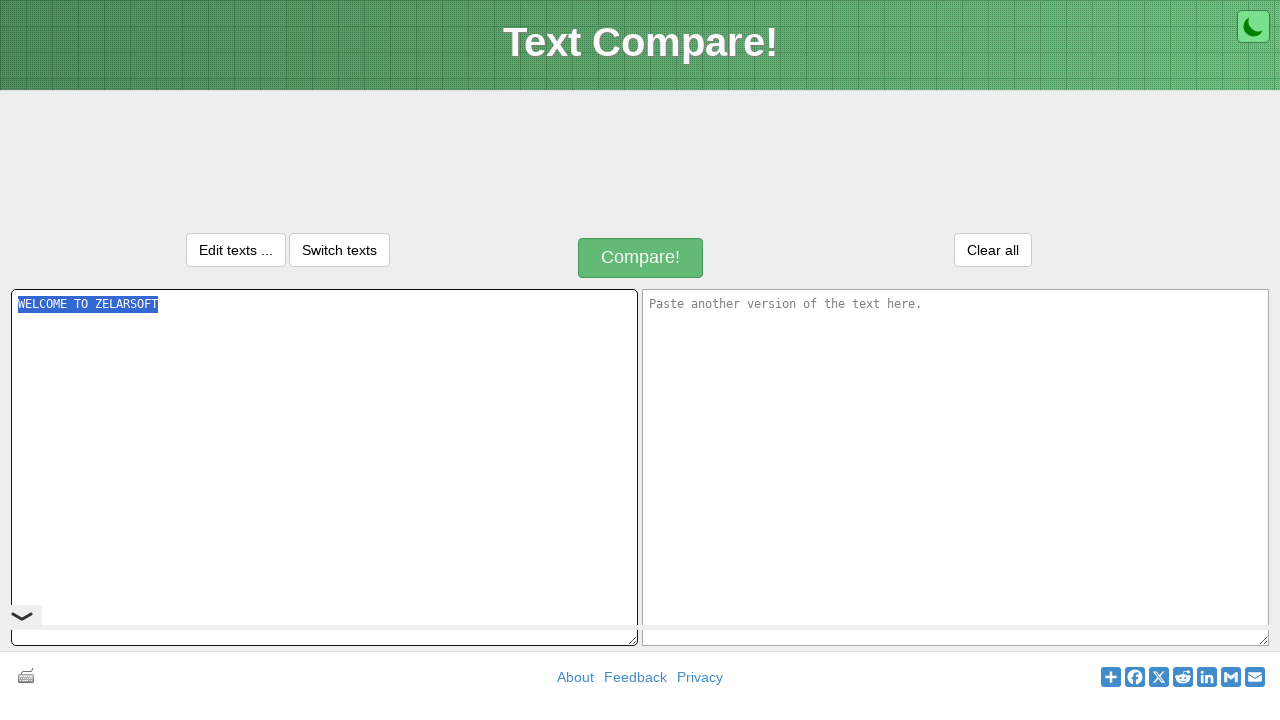

Copied text to clipboard using Ctrl+C
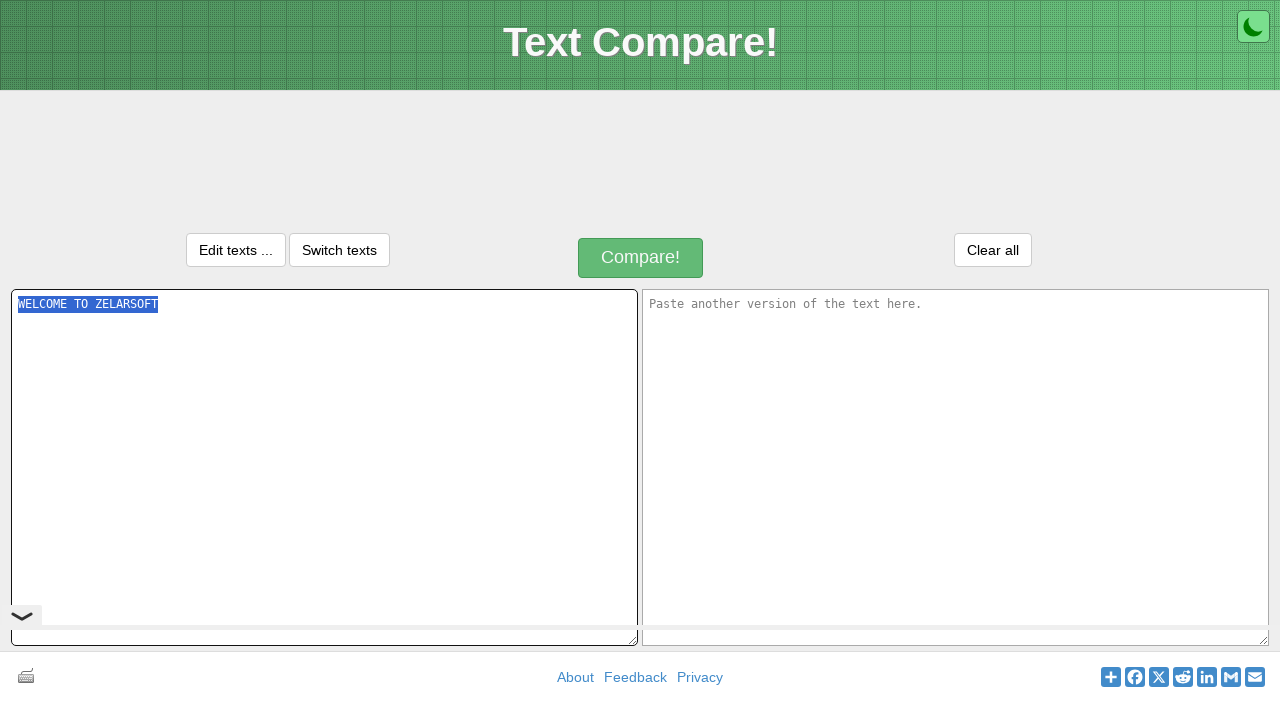

Moved focus to the second textarea using Tab
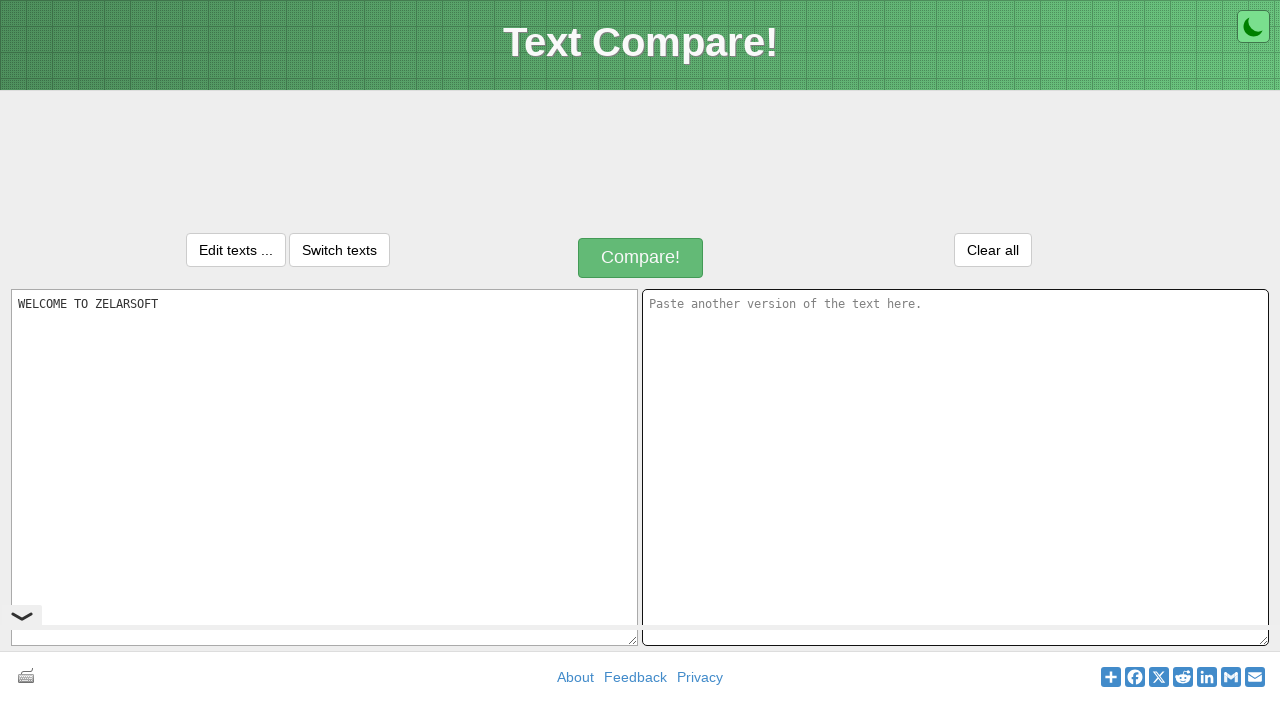

Pasted copied text into the second textarea using Ctrl+V
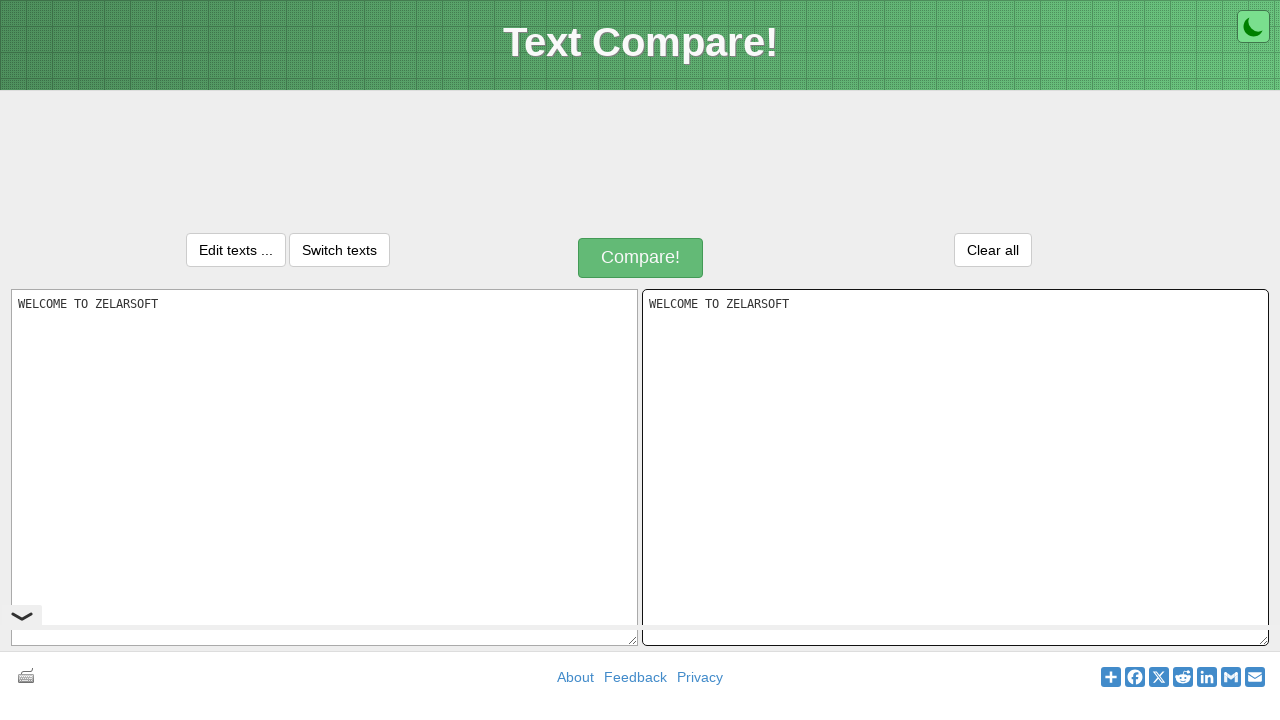

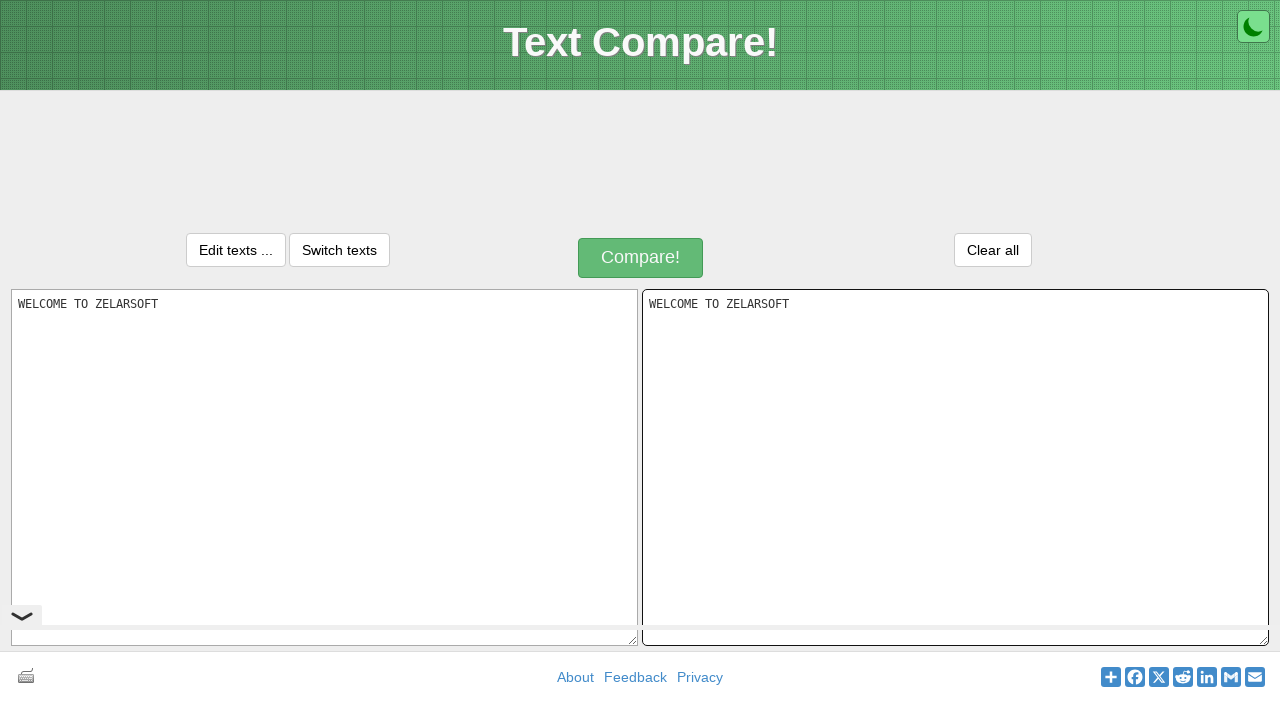